Tests file upload functionality by selecting a file and uploading it

Starting URL: https://the-internet.herokuapp.com

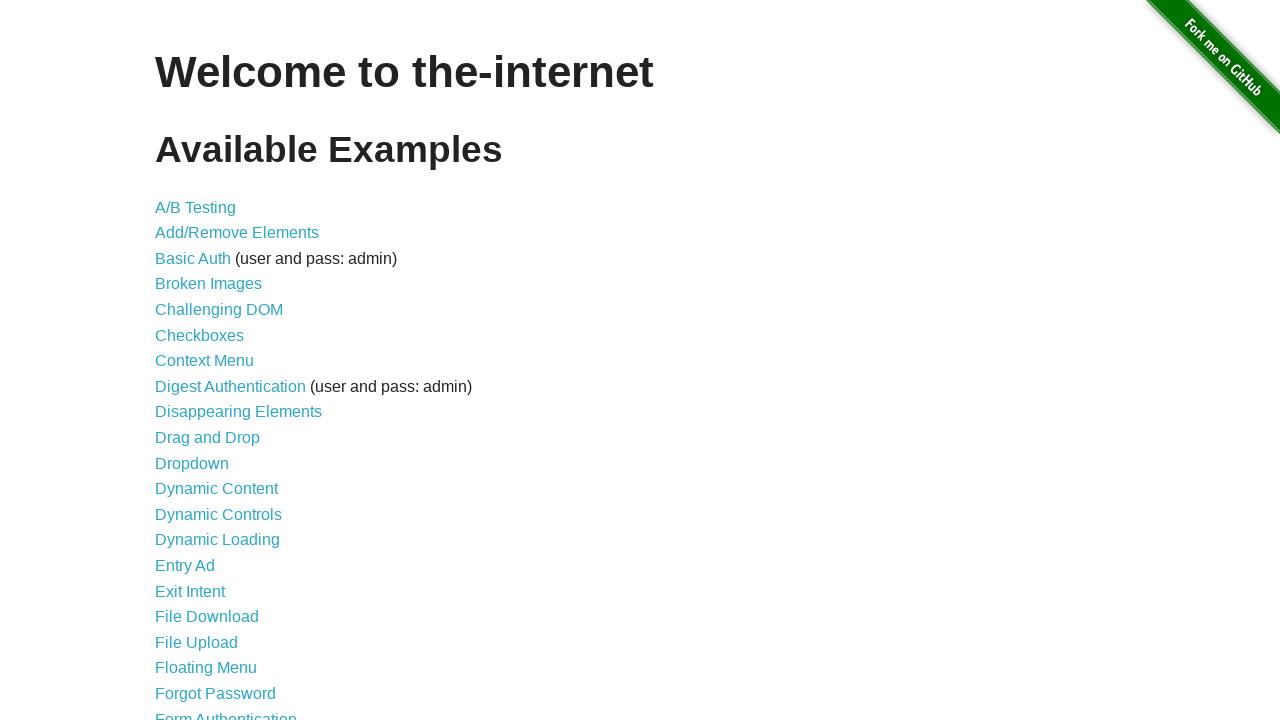

Clicked on File Upload link at (196, 642) on xpath=//a[normalize-space()='File Upload']
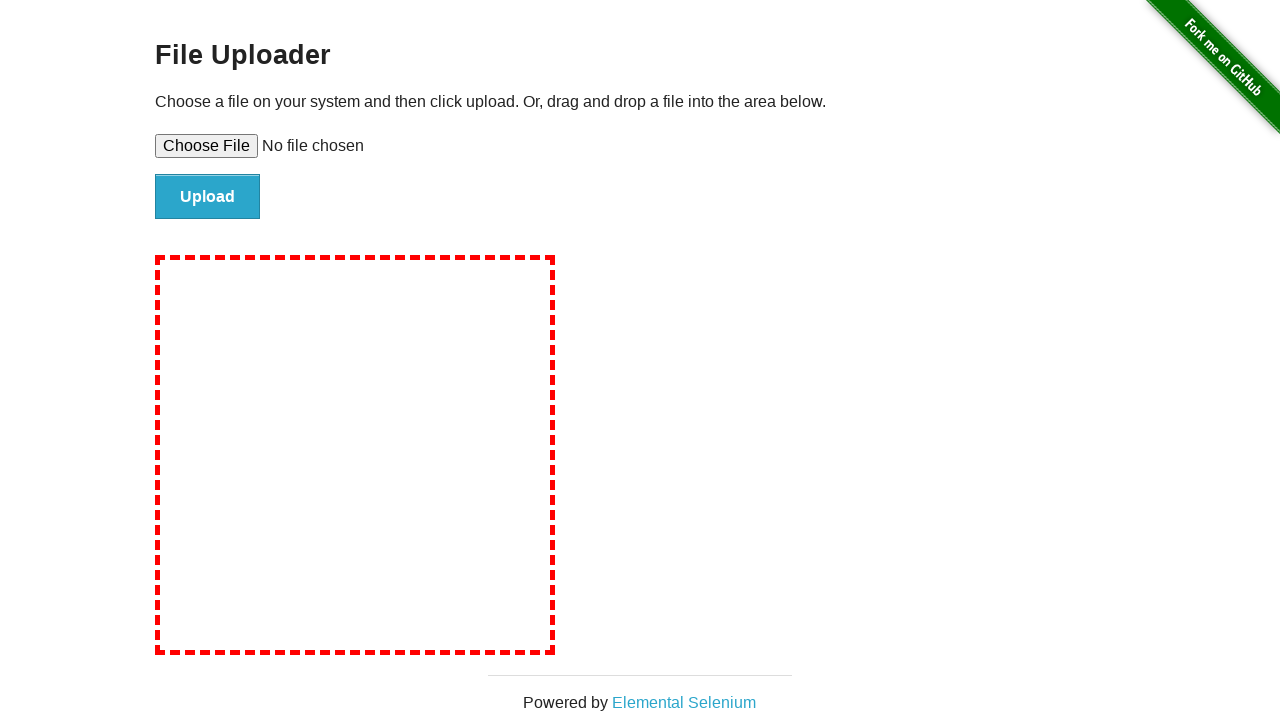

Selected and set test.txt file for upload
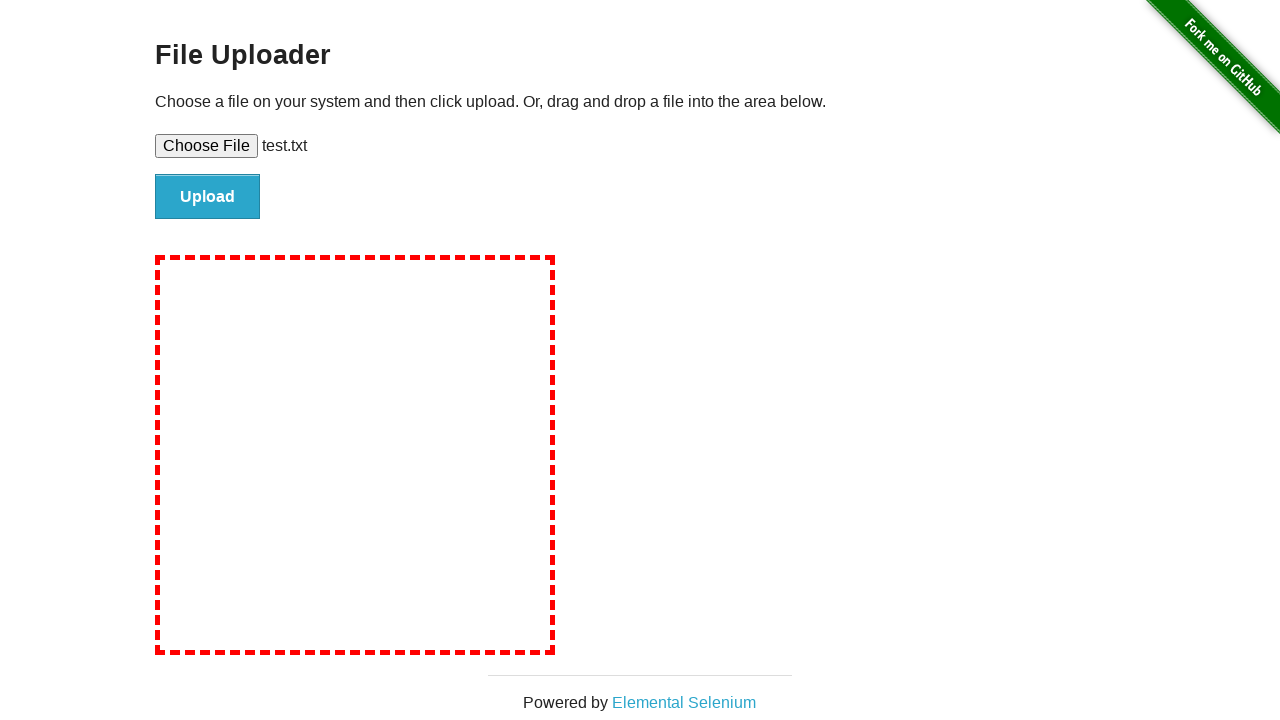

Clicked file submit button to upload the file at (208, 197) on #file-submit
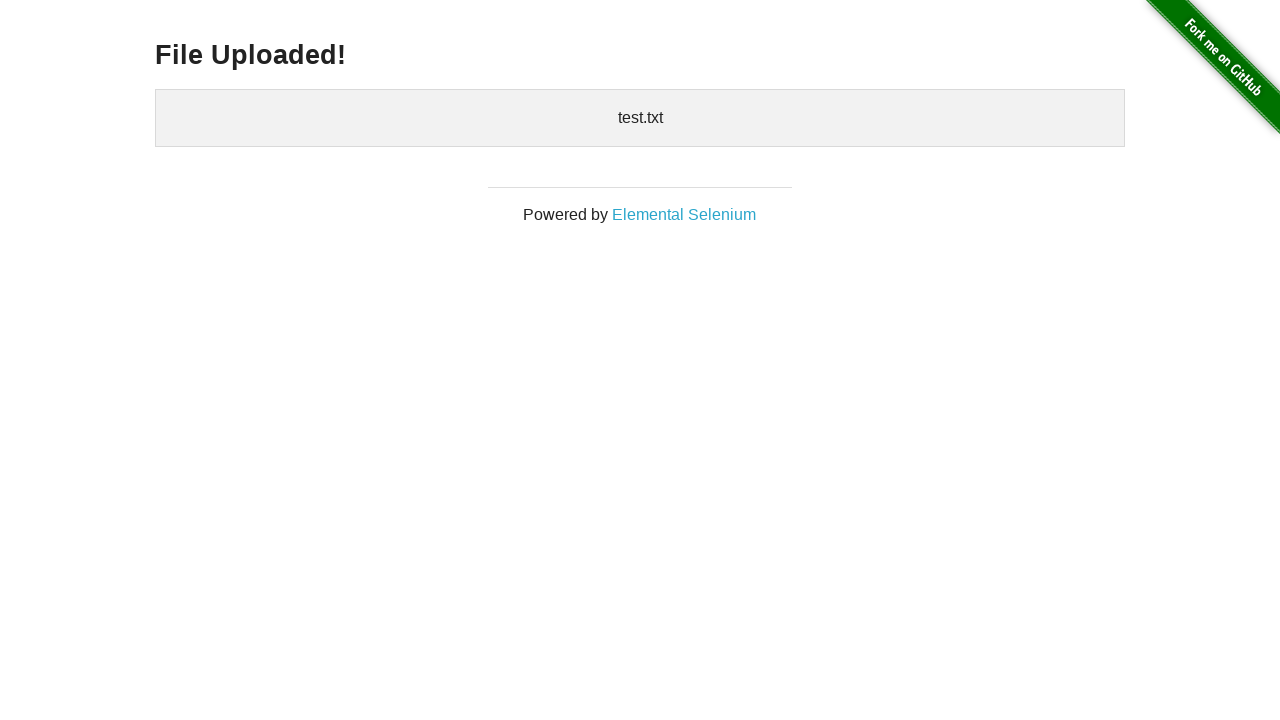

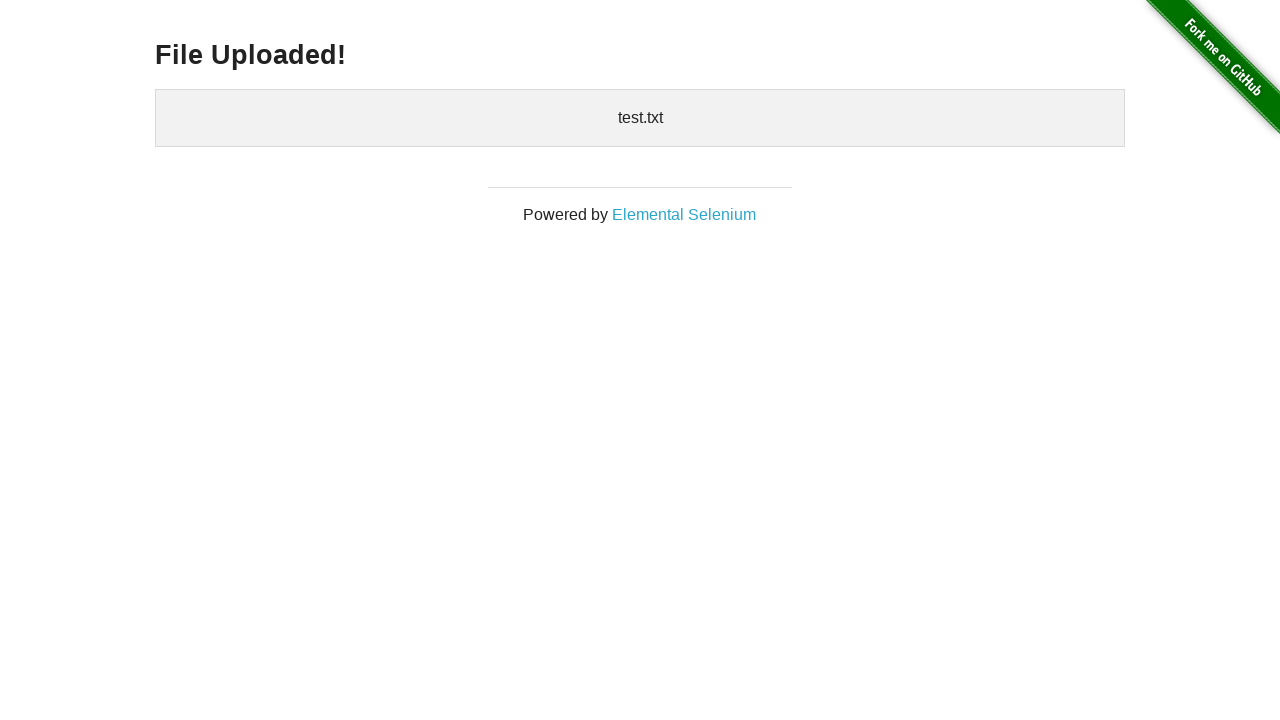